Tests JavaScript alert and confirm dialog handling by entering a name, clicking alert button to trigger and accept an alert, then clicking confirm button to trigger and dismiss a confirm dialog.

Starting URL: https://rahulshettyacademy.com/AutomationPractice/

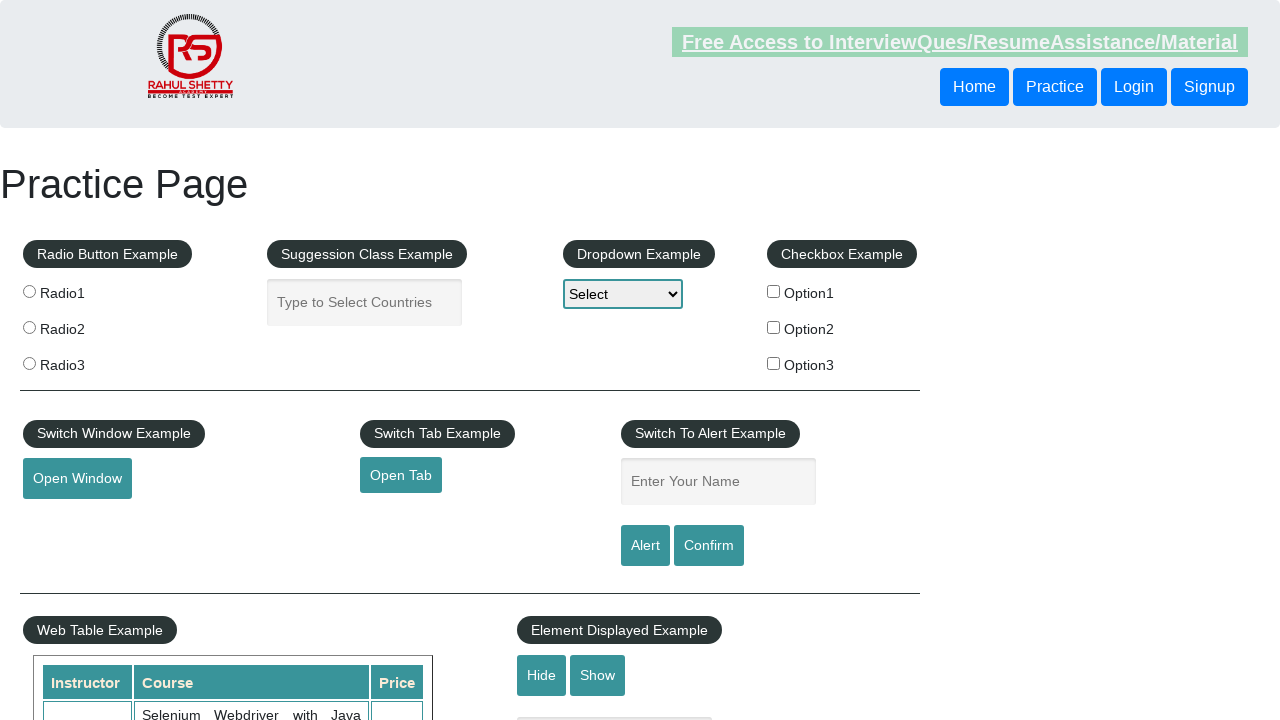

Filled name field with 'Yared' on #name
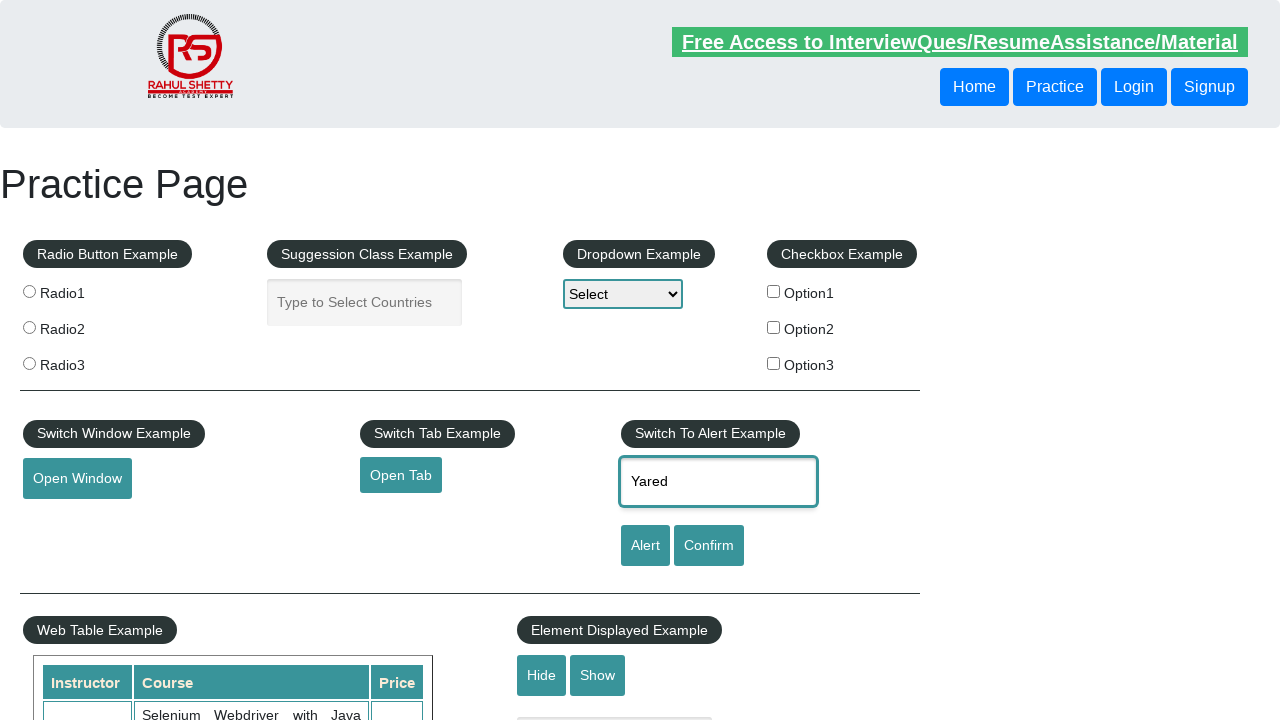

Clicked alert button at (645, 546) on #alertbtn
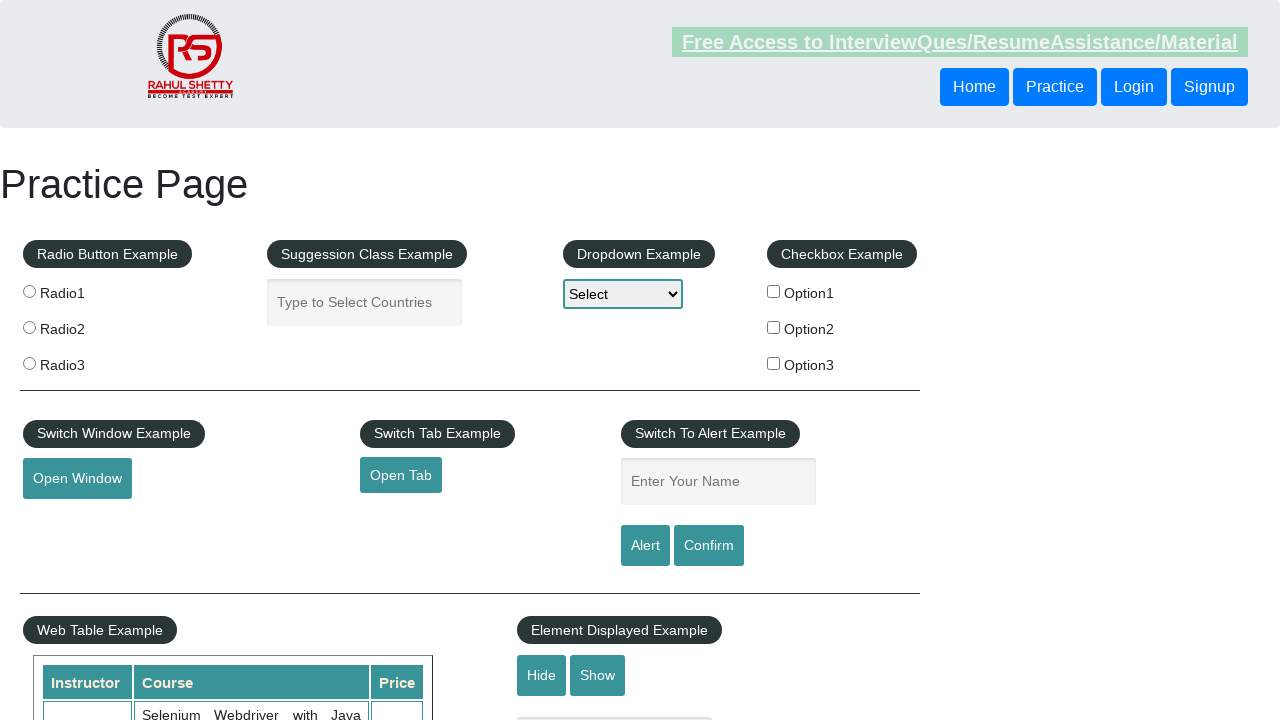

Alert dialog accepted
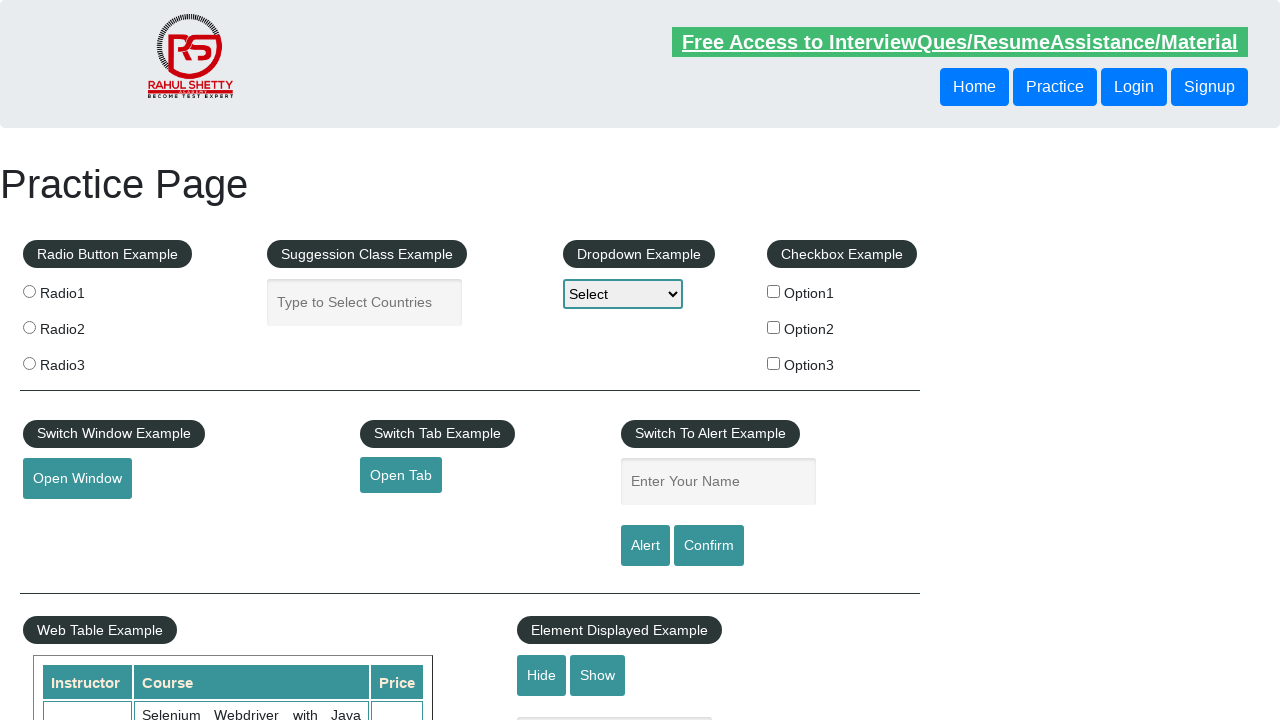

Clicked alert button to trigger second alert at (645, 546) on #alertbtn
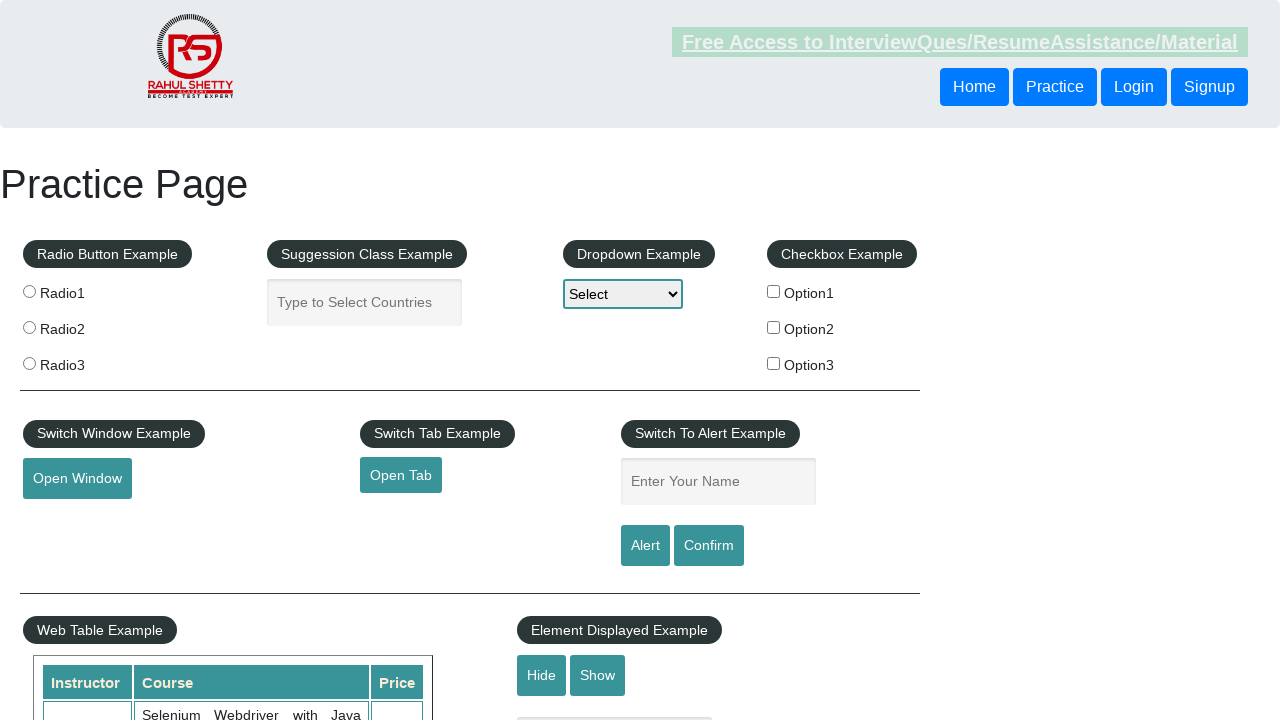

Waited 500ms for alert handling
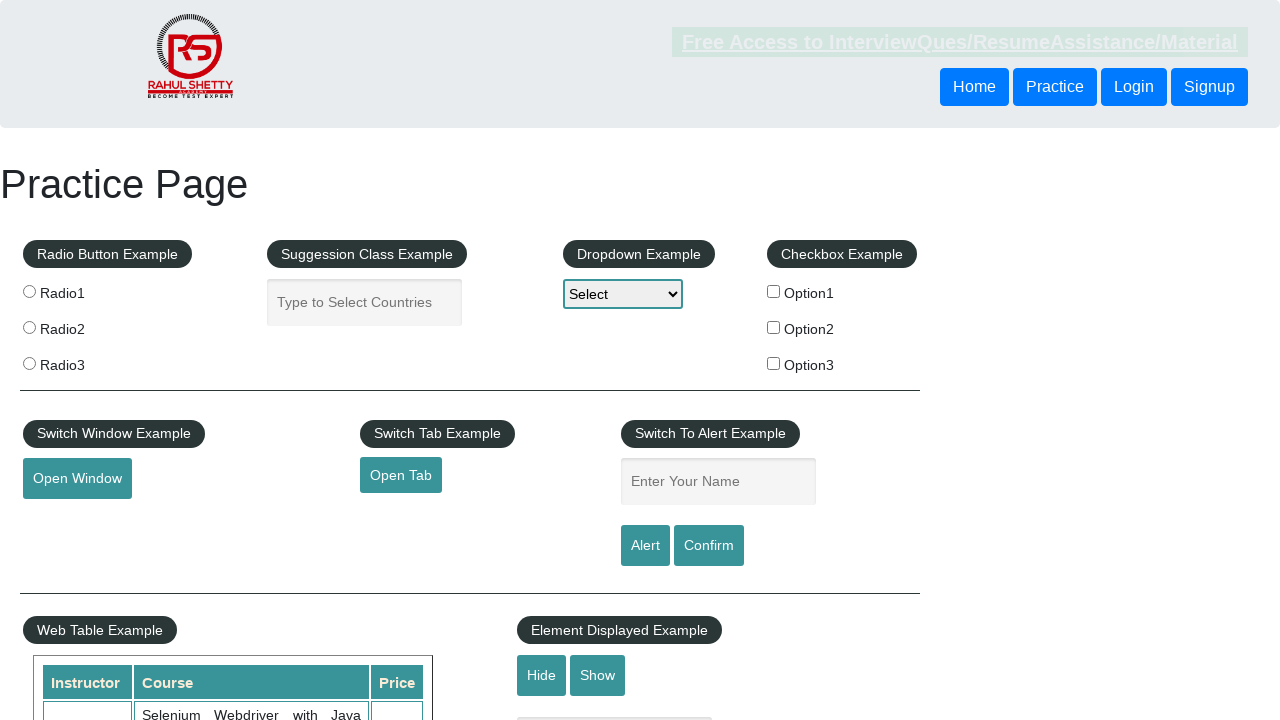

Clicked confirm button to trigger confirm dialog at (709, 546) on #confirmbtn
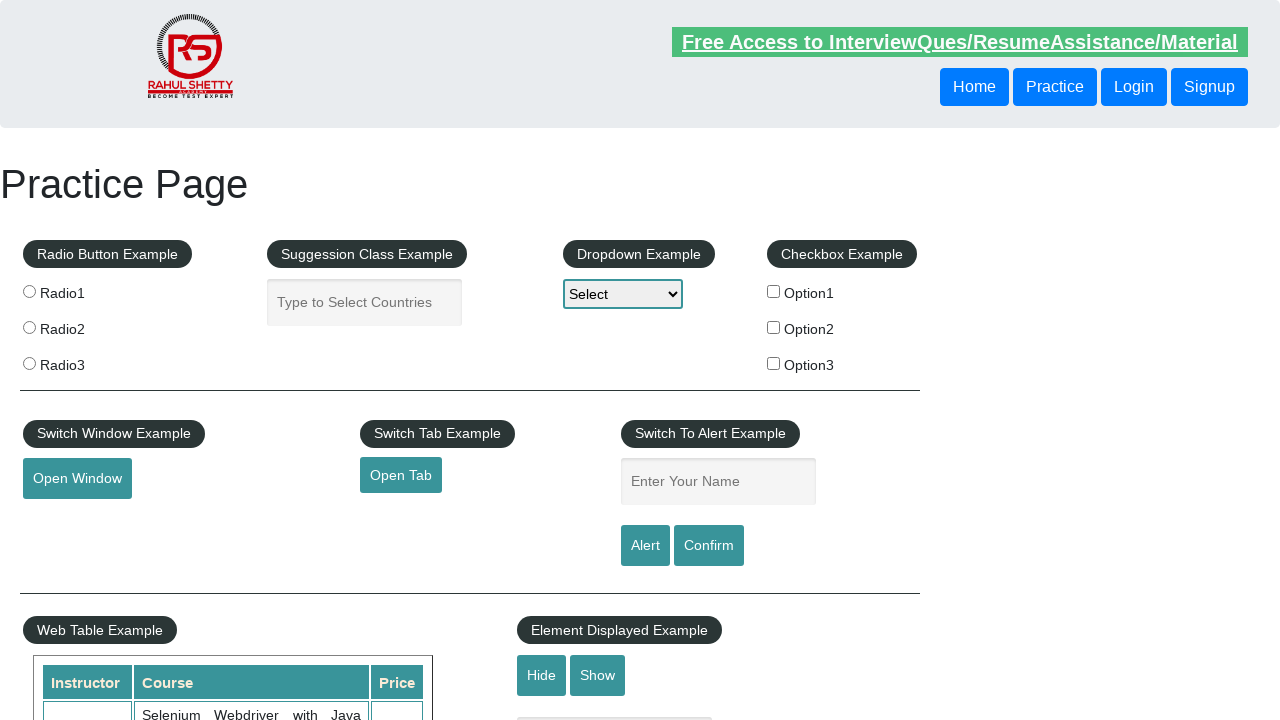

Waited 500ms for confirm dialog handling and dismissal
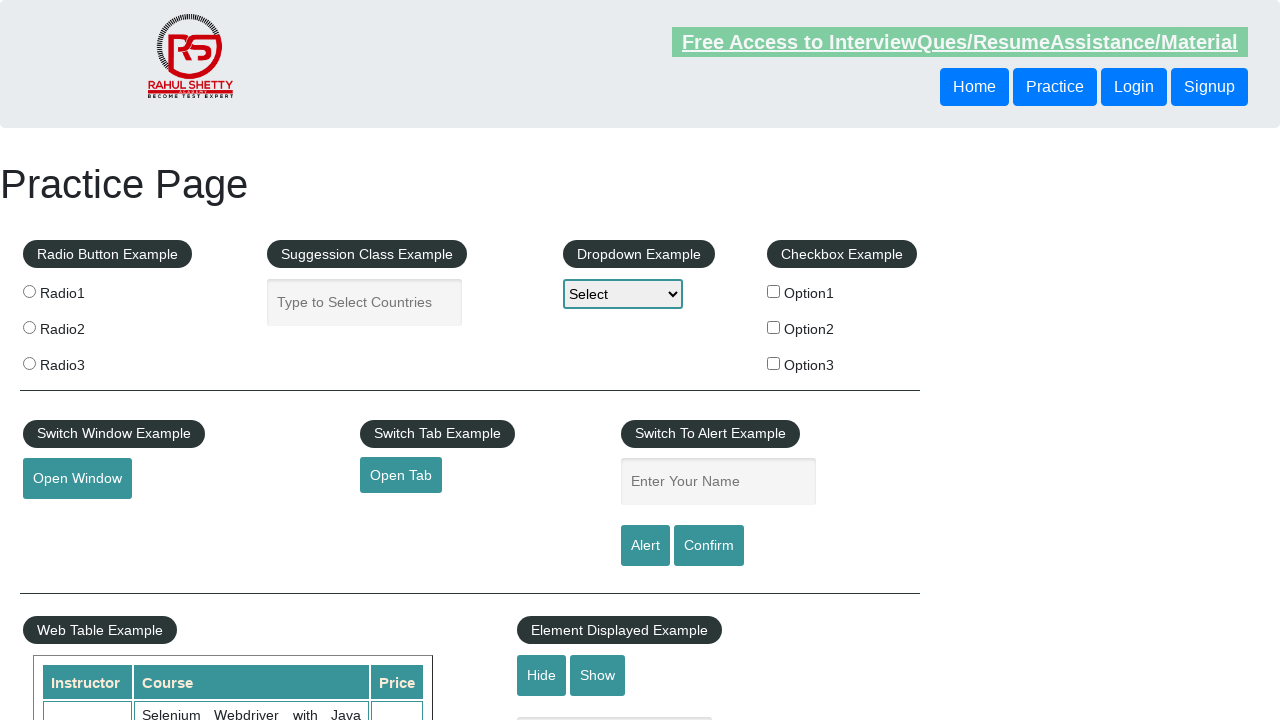

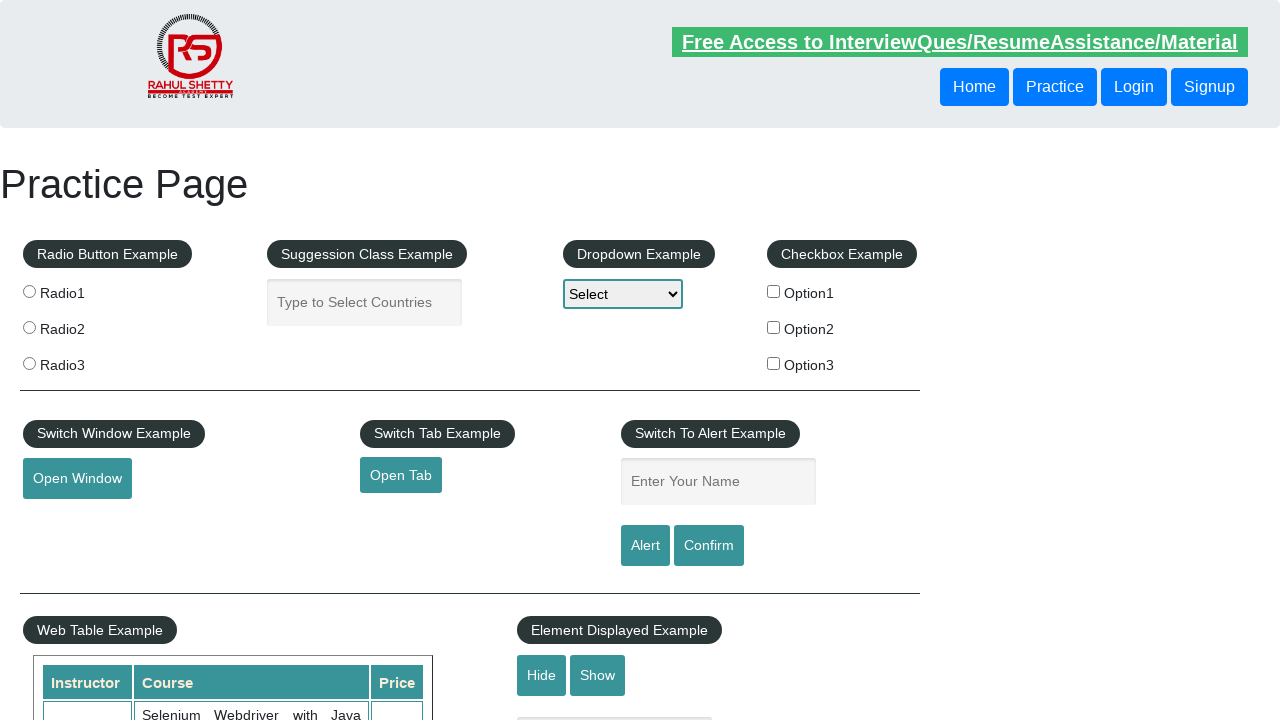